Tests that the currently applied filter is highlighted

Starting URL: https://demo.playwright.dev/todomvc

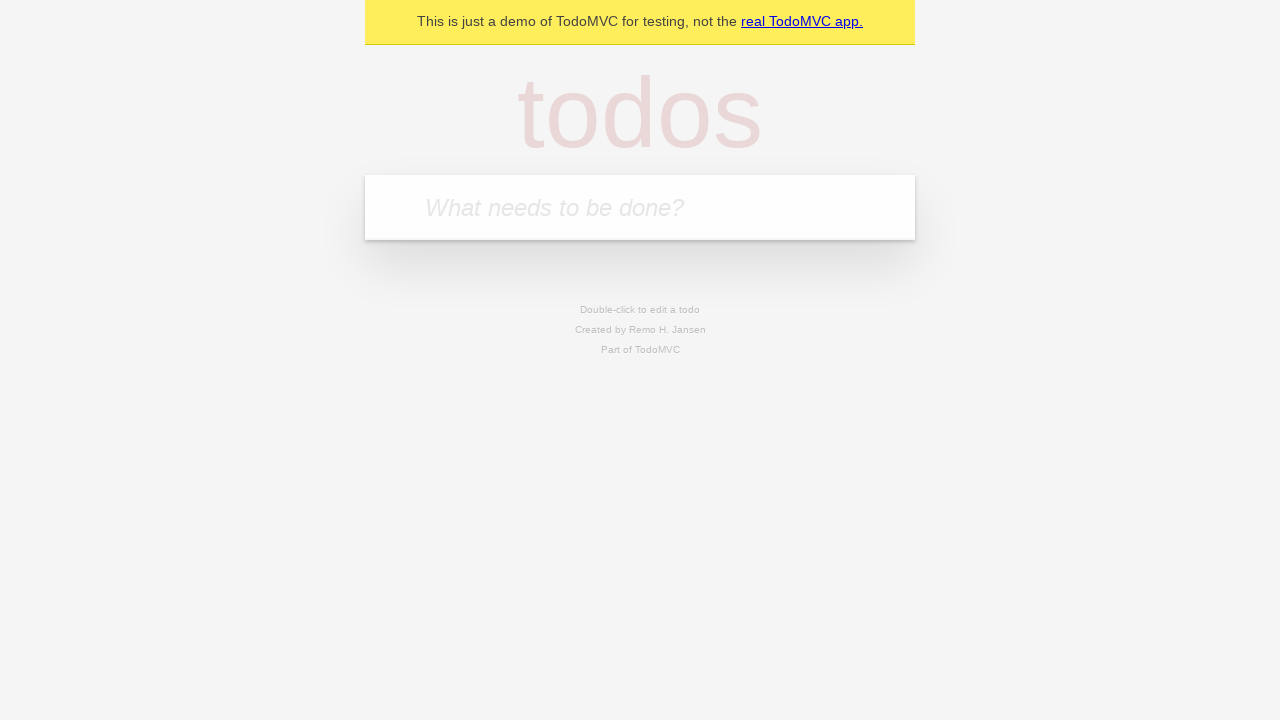

Filled todo input with 'buy some cheese' on internal:attr=[placeholder="What needs to be done?"i]
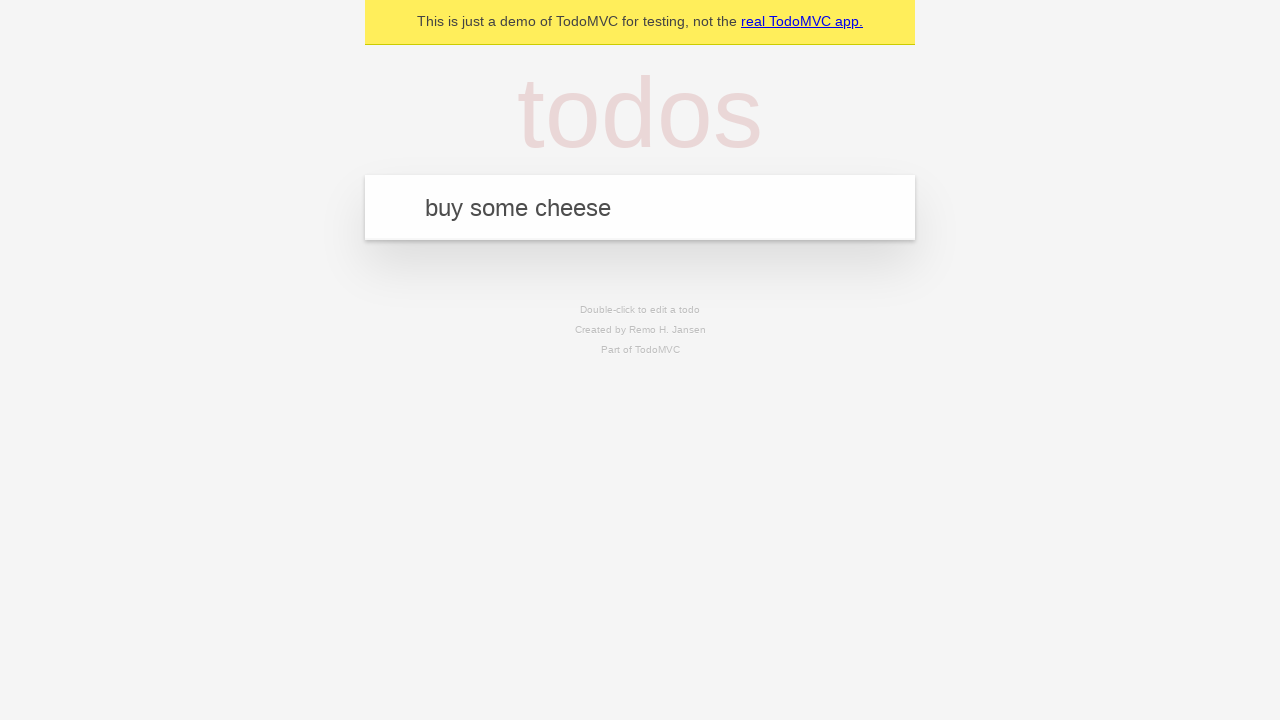

Pressed Enter to add first todo on internal:attr=[placeholder="What needs to be done?"i]
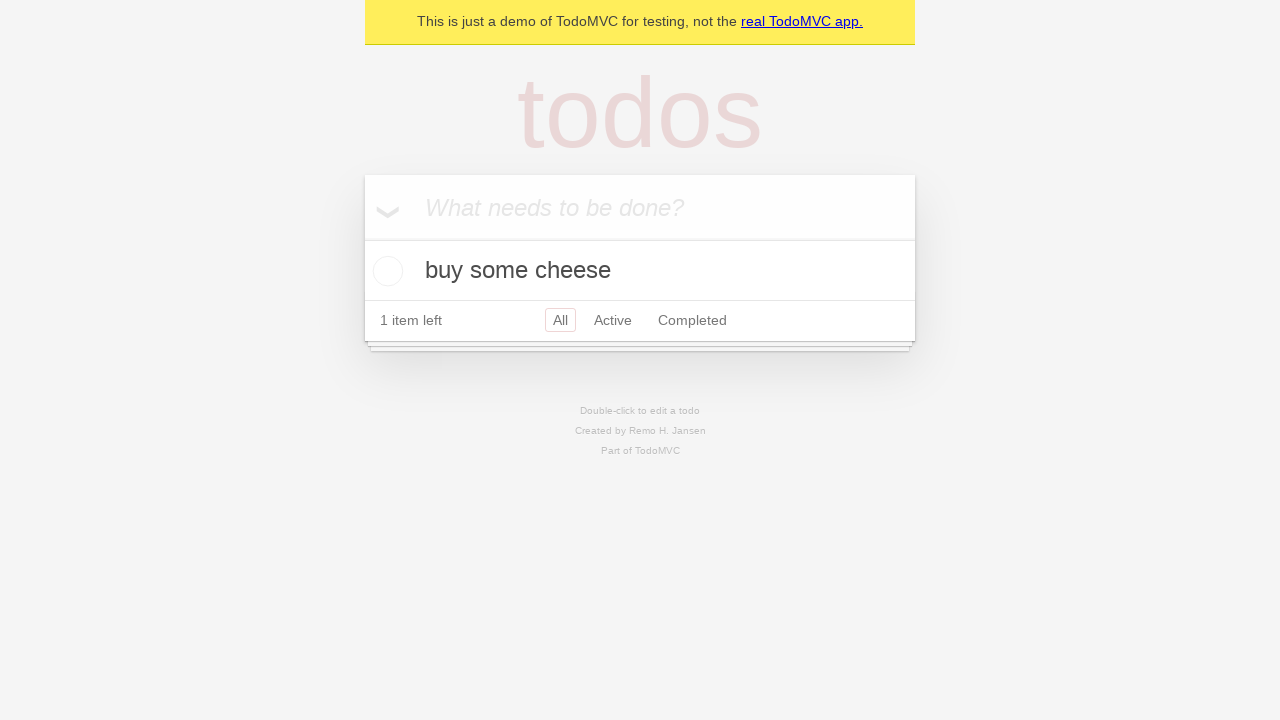

Filled todo input with 'feed the cat' on internal:attr=[placeholder="What needs to be done?"i]
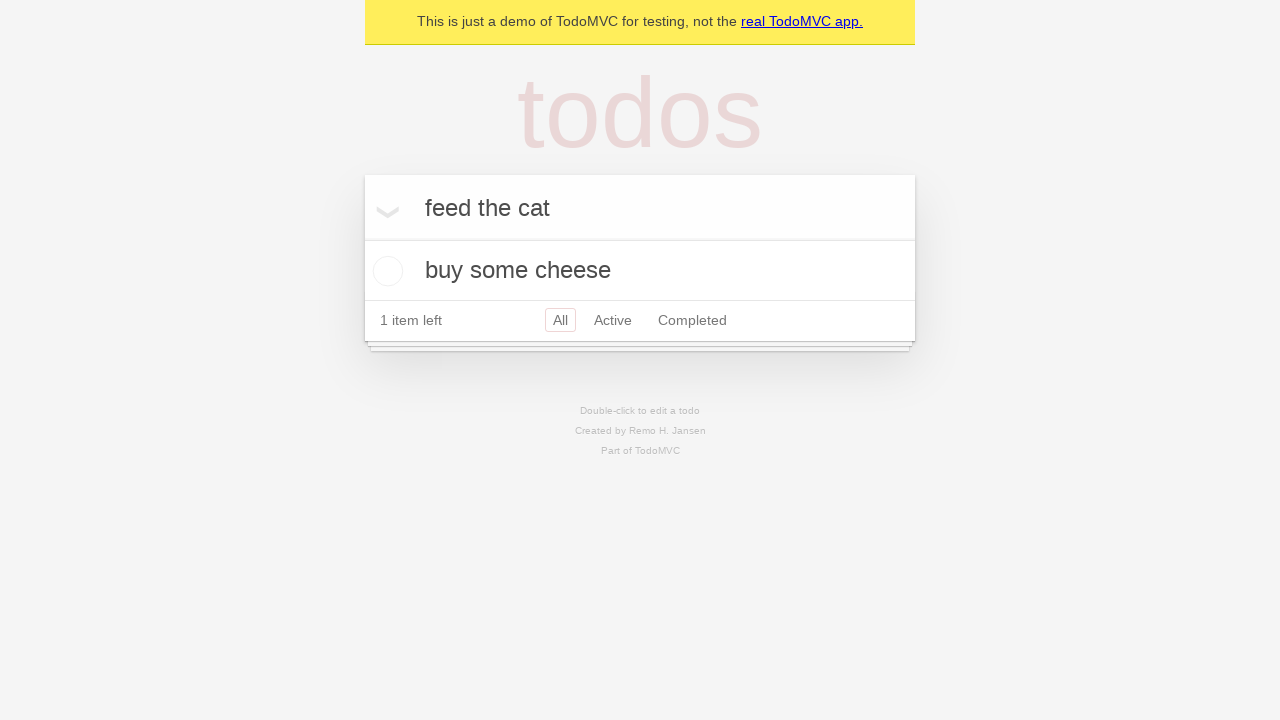

Pressed Enter to add second todo on internal:attr=[placeholder="What needs to be done?"i]
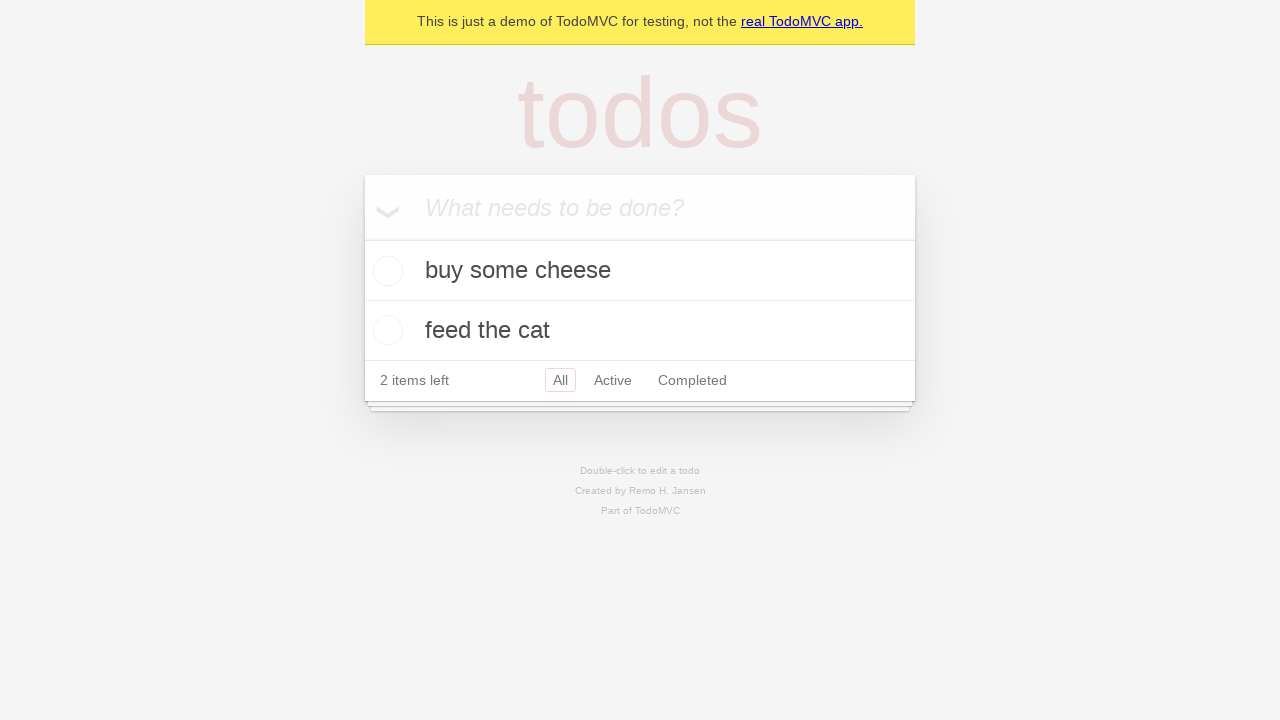

Filled todo input with 'book a doctors appointment' on internal:attr=[placeholder="What needs to be done?"i]
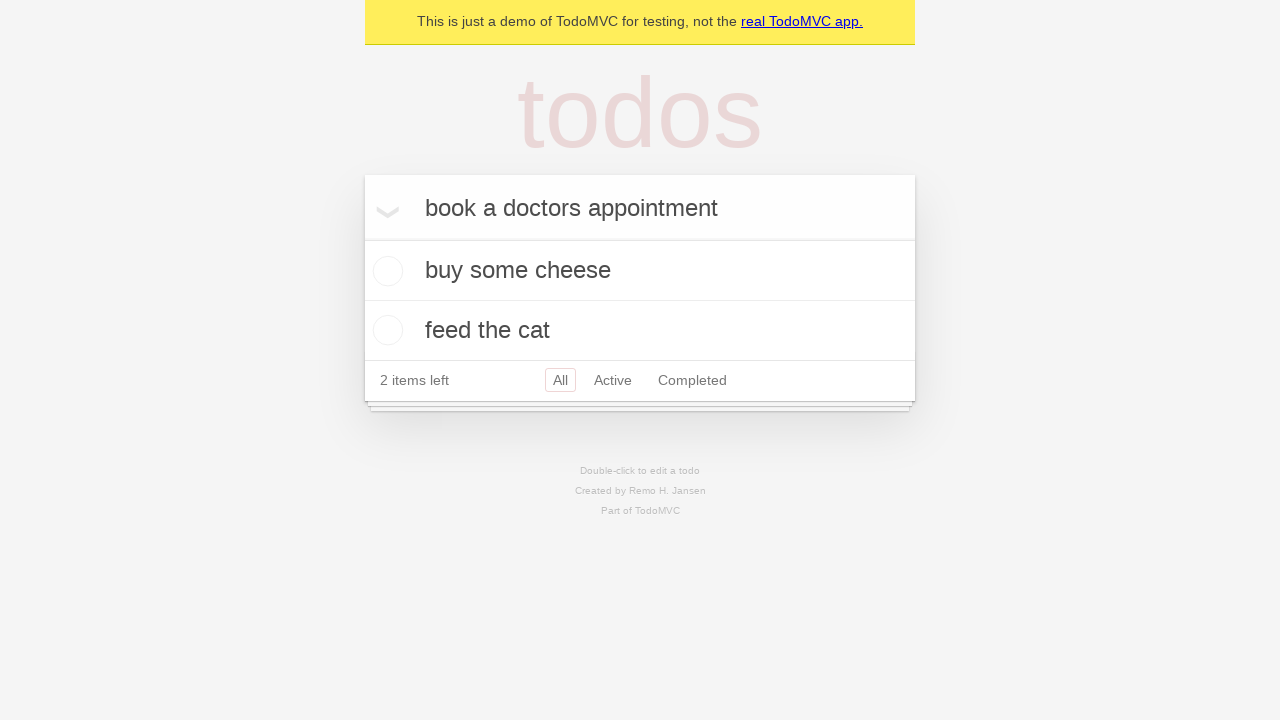

Pressed Enter to add third todo on internal:attr=[placeholder="What needs to be done?"i]
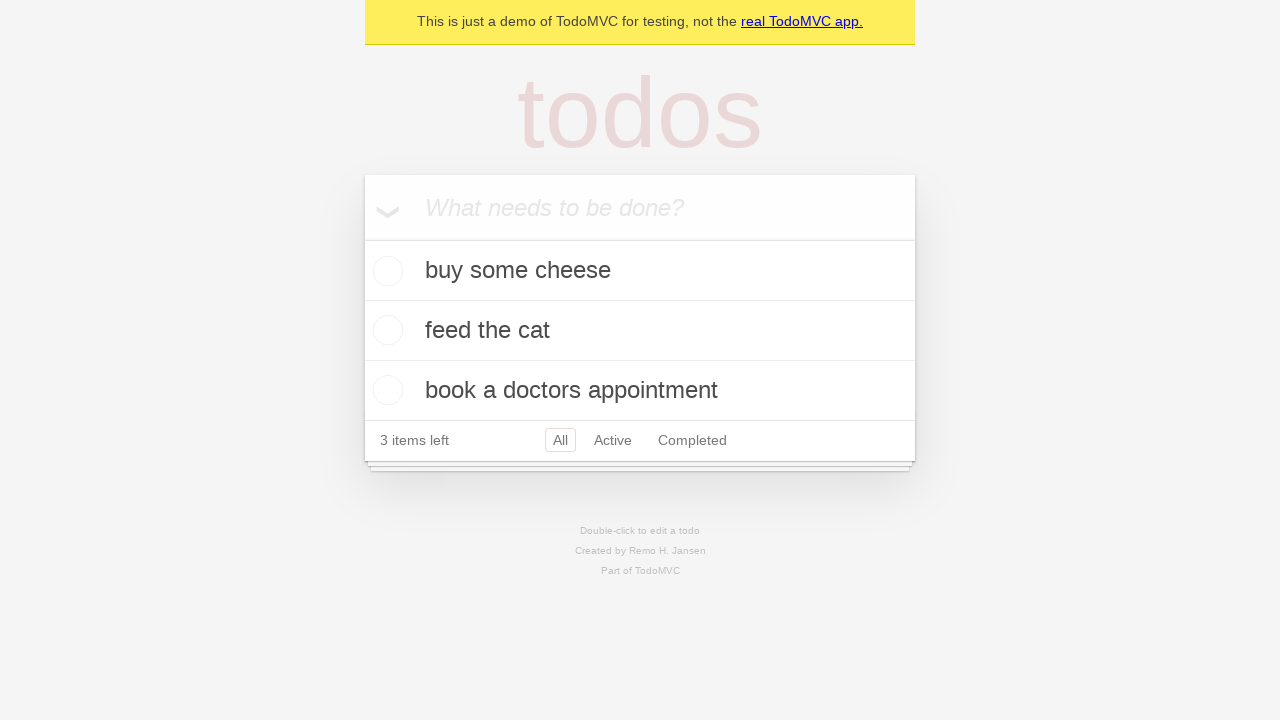

Clicked Active filter link at (613, 440) on internal:role=link[name="Active"i]
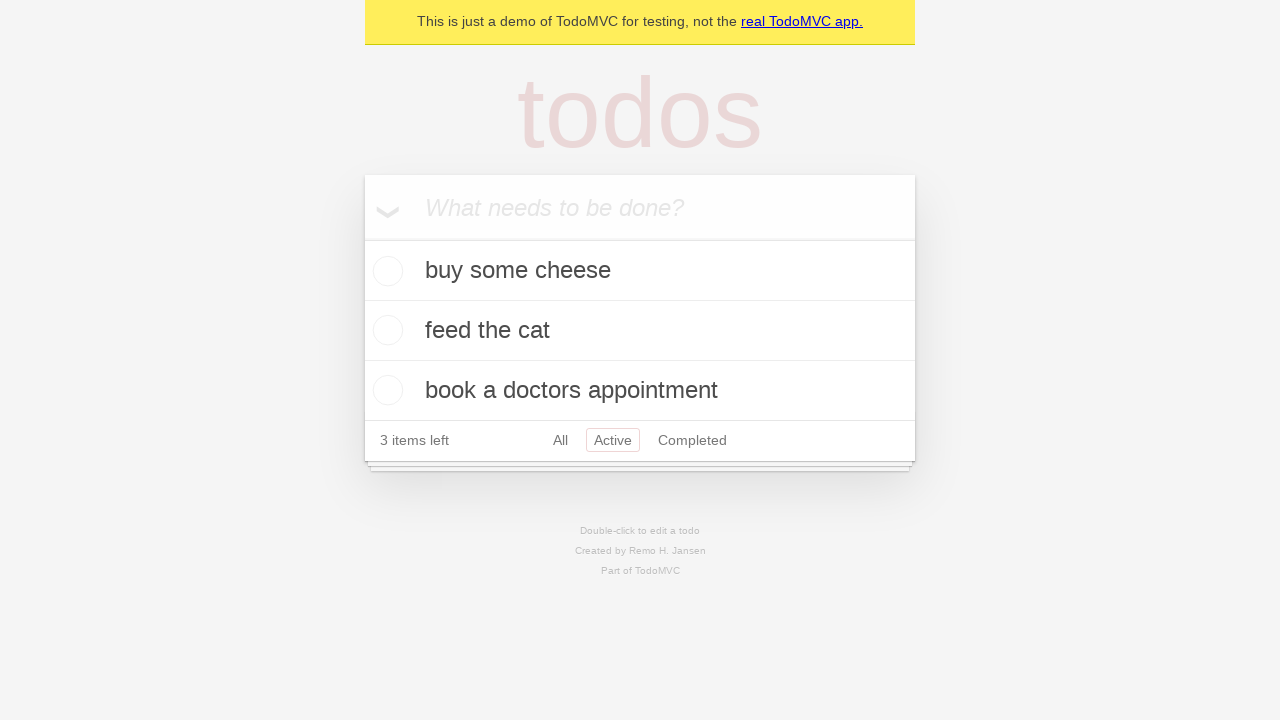

Clicked Completed filter link and verified it is highlighted as currently applied filter at (692, 440) on internal:role=link[name="Completed"i]
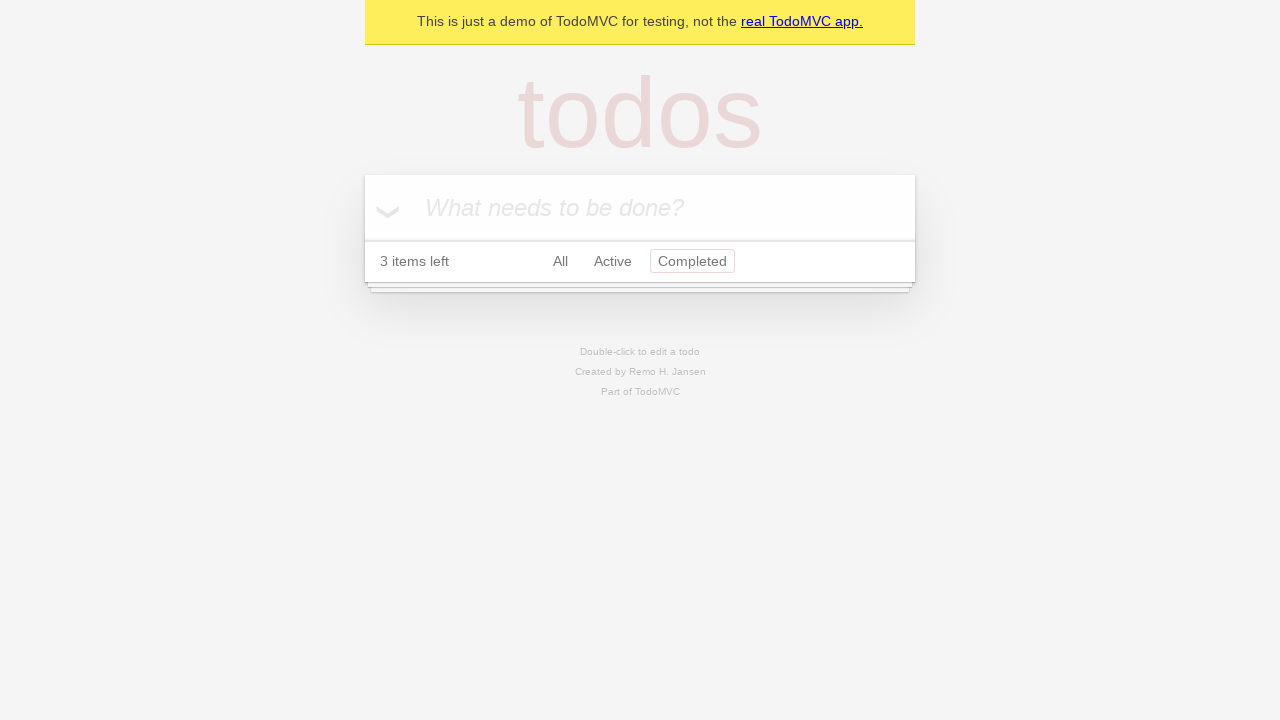

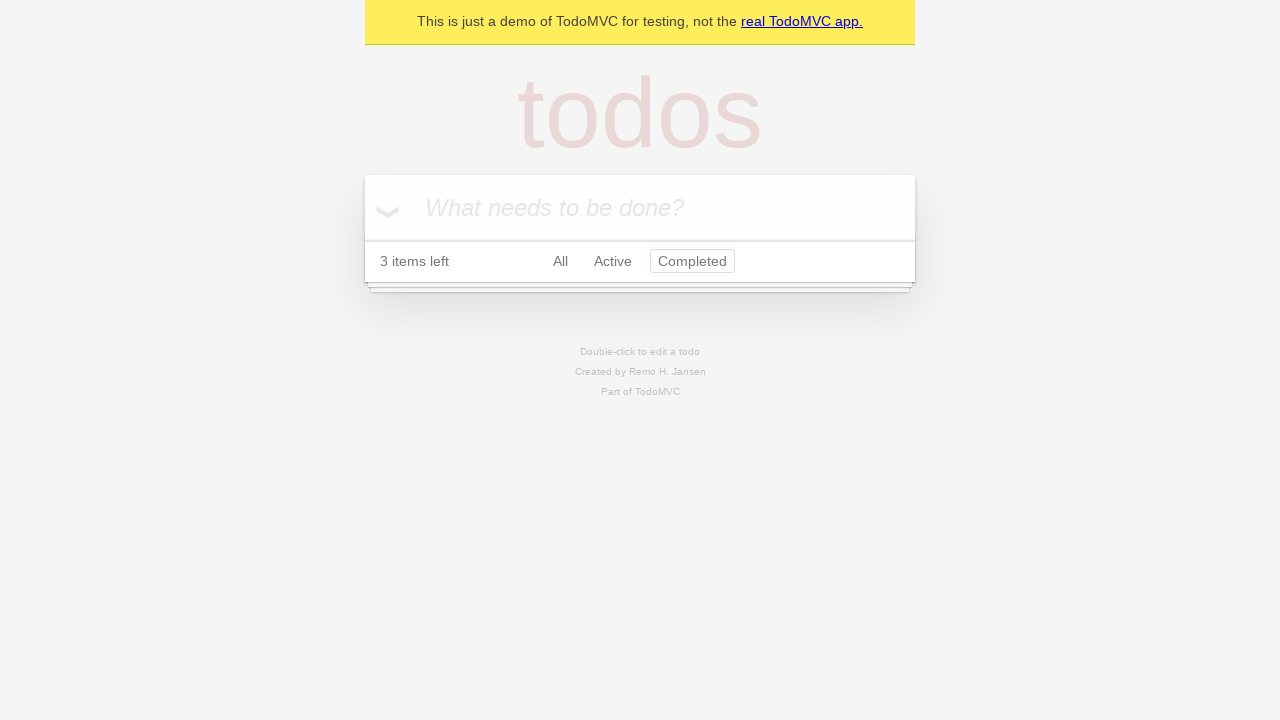